Tests jQuery custom dropdown by clicking on the speed dropdown and selecting "Fast" option

Starting URL: http://jqueryui.com/resources/demos/selectmenu/default.html

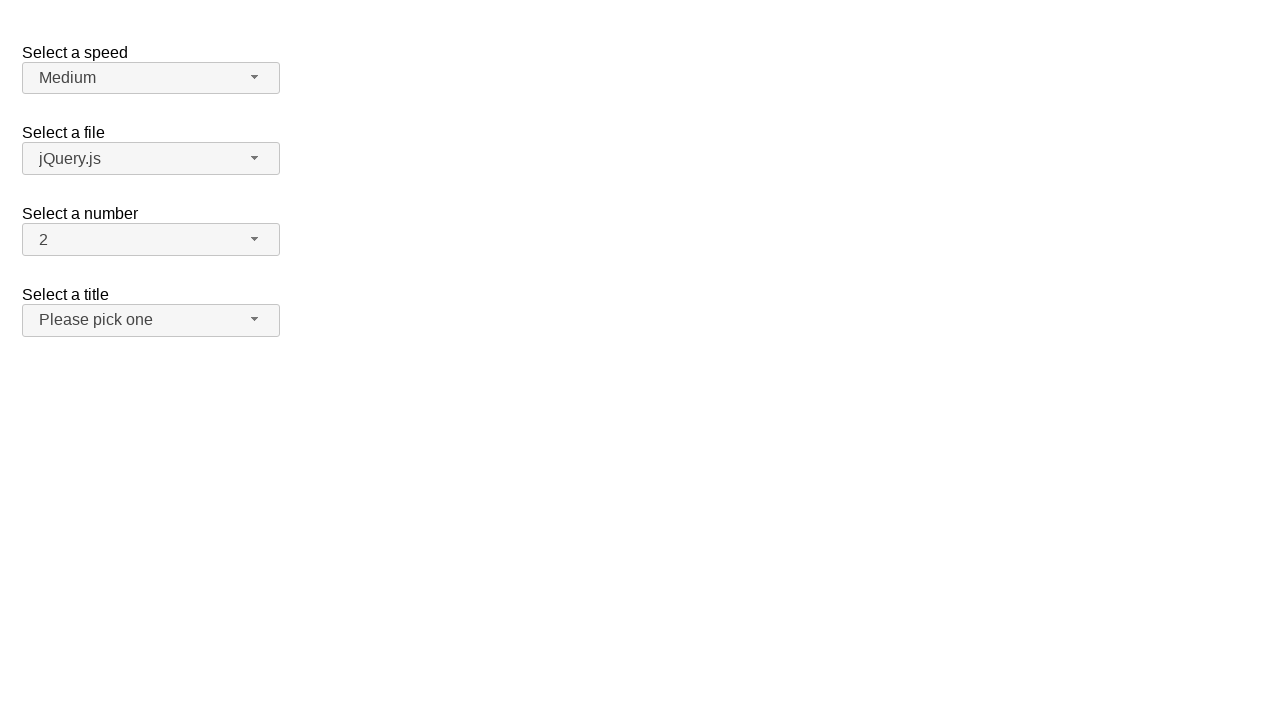

Clicked on speed dropdown button to expand options at (151, 78) on span#speed-button
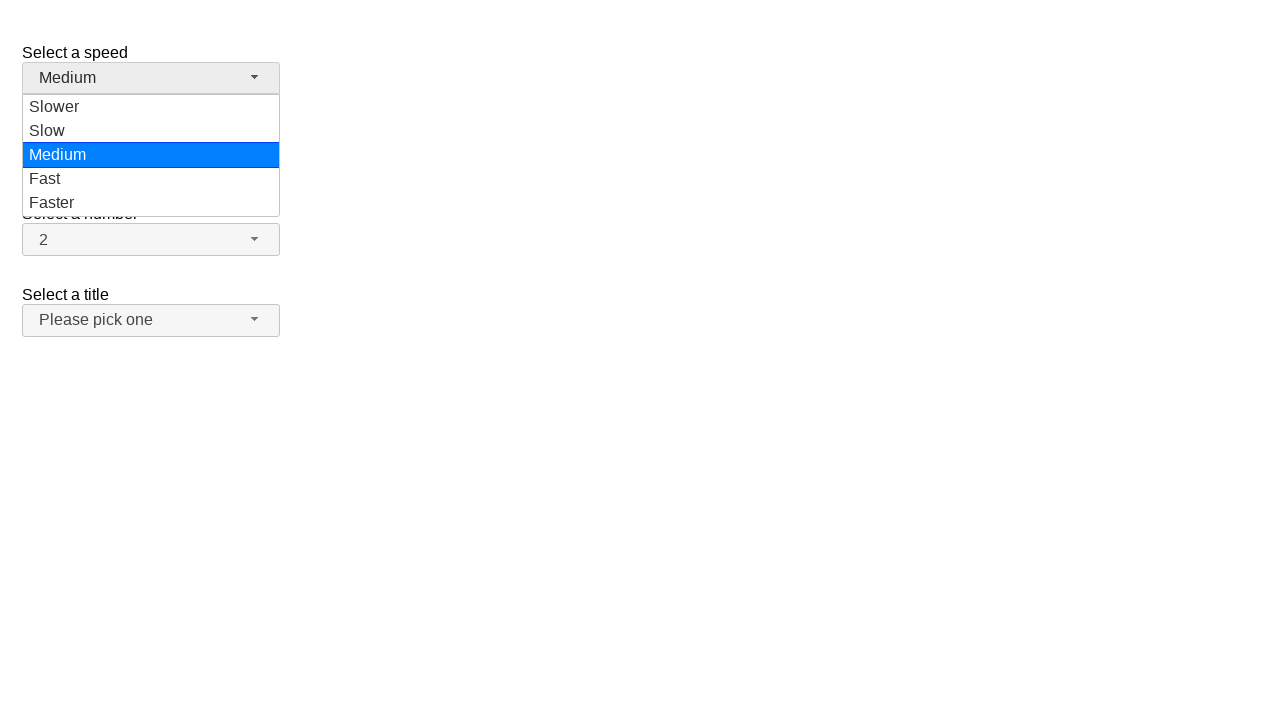

Speed dropdown menu options loaded
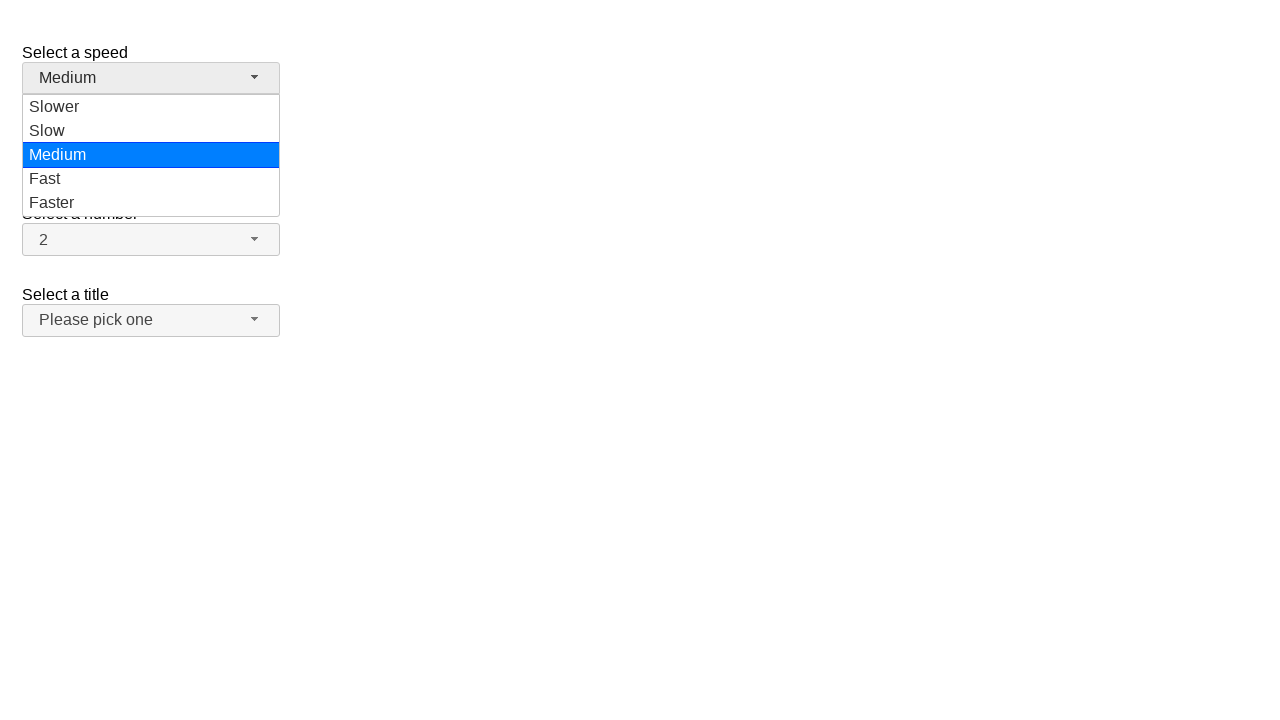

Retrieved all speed option items from dropdown menu
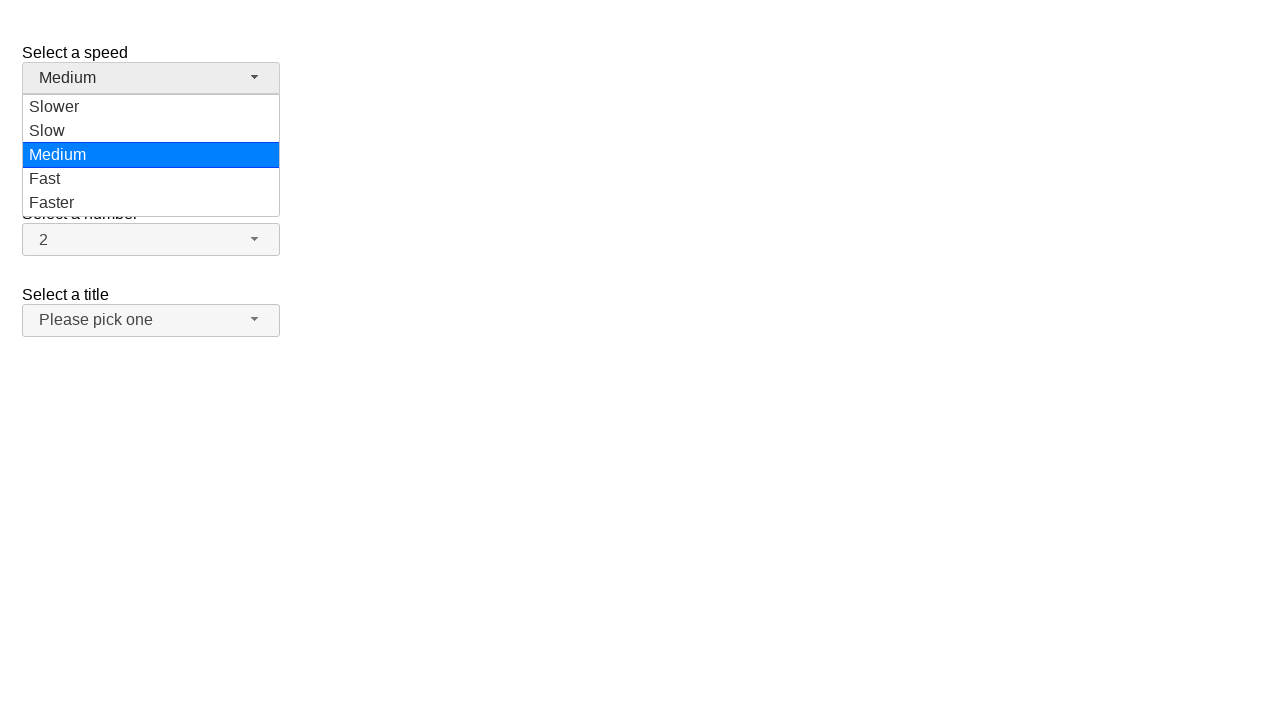

Selected 'Fast' option from speed dropdown
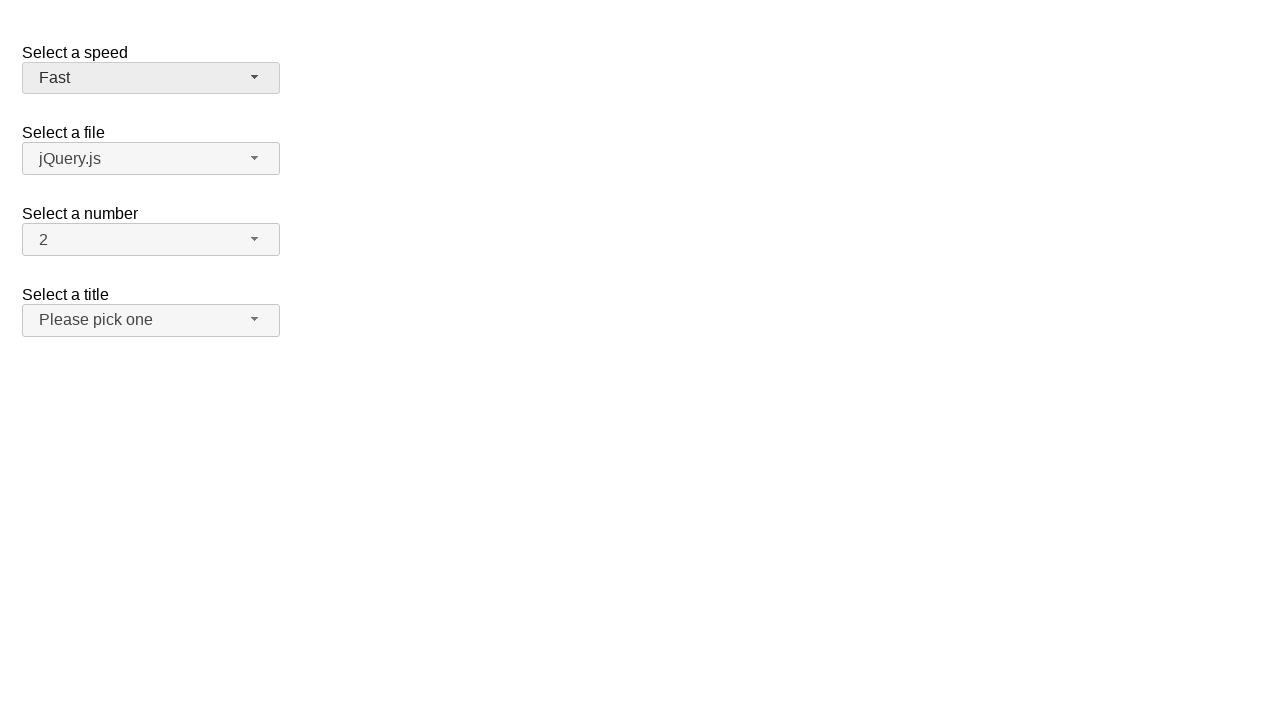

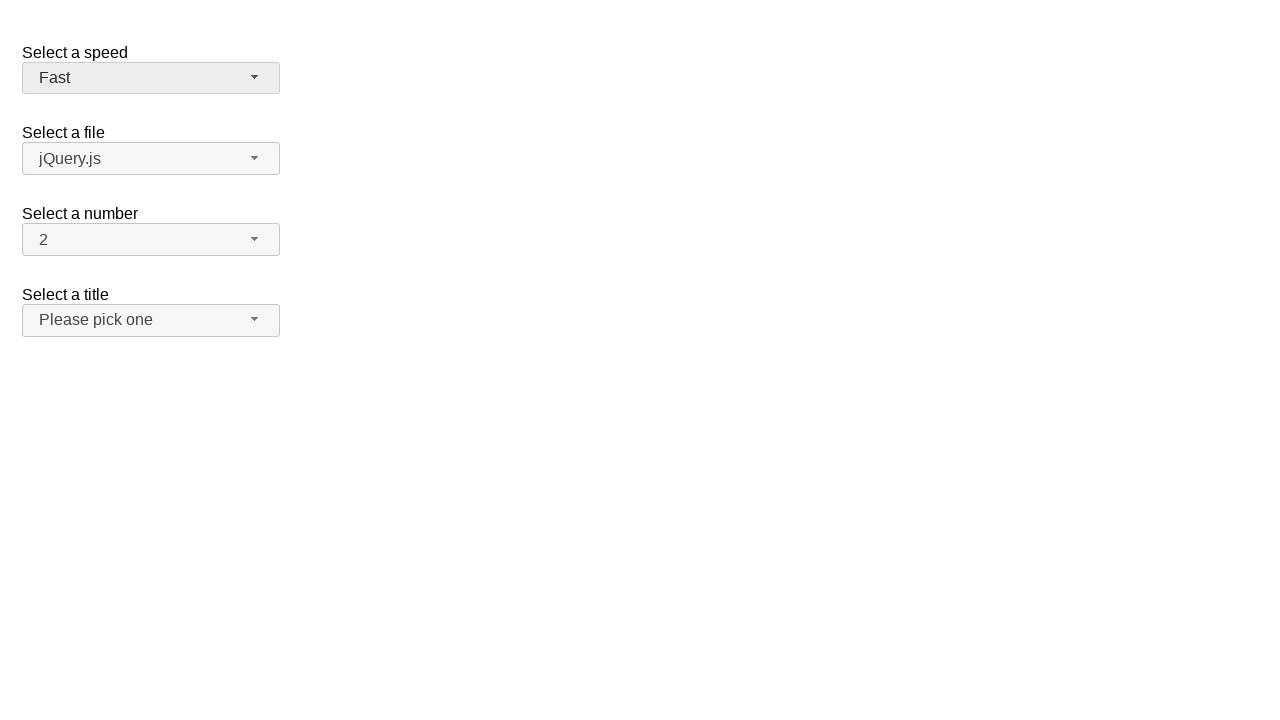